Tests drag and drop functionality by dragging an element from source to destination on the page

Starting URL: https://www.tutorialspoint.com/selenium/practice/droppable.php

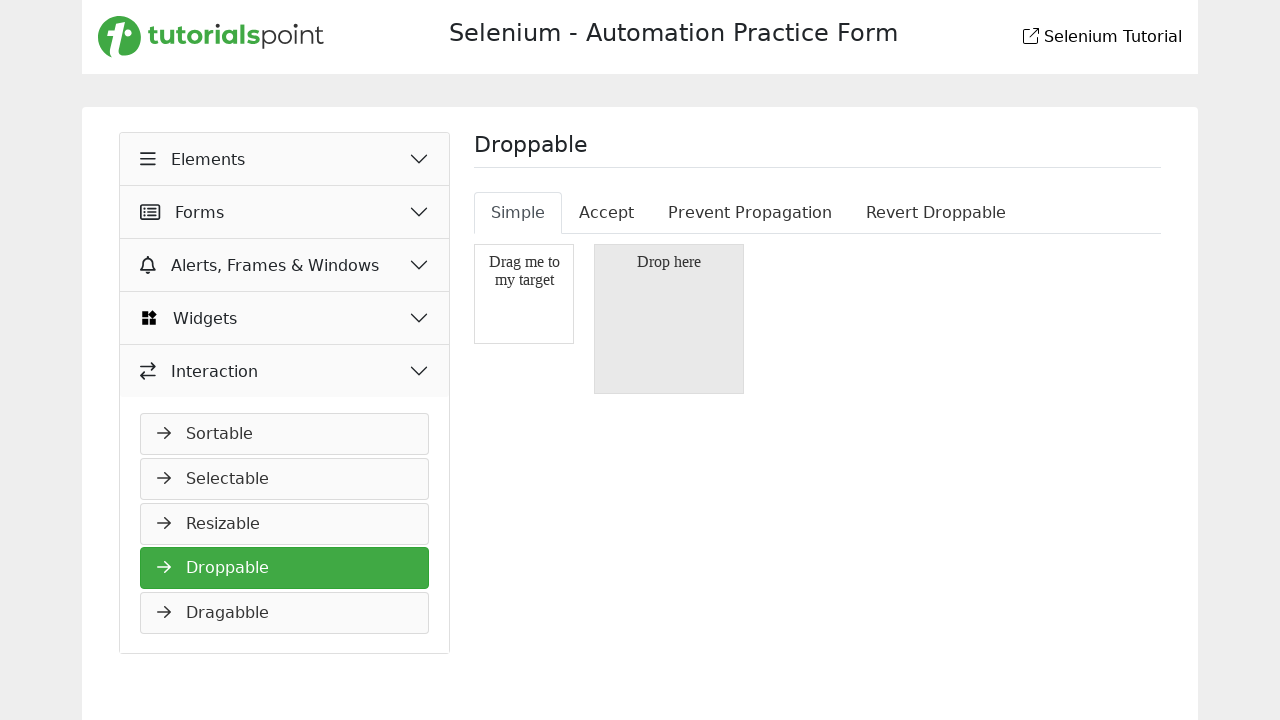

Located draggable source element with id 'draggable'
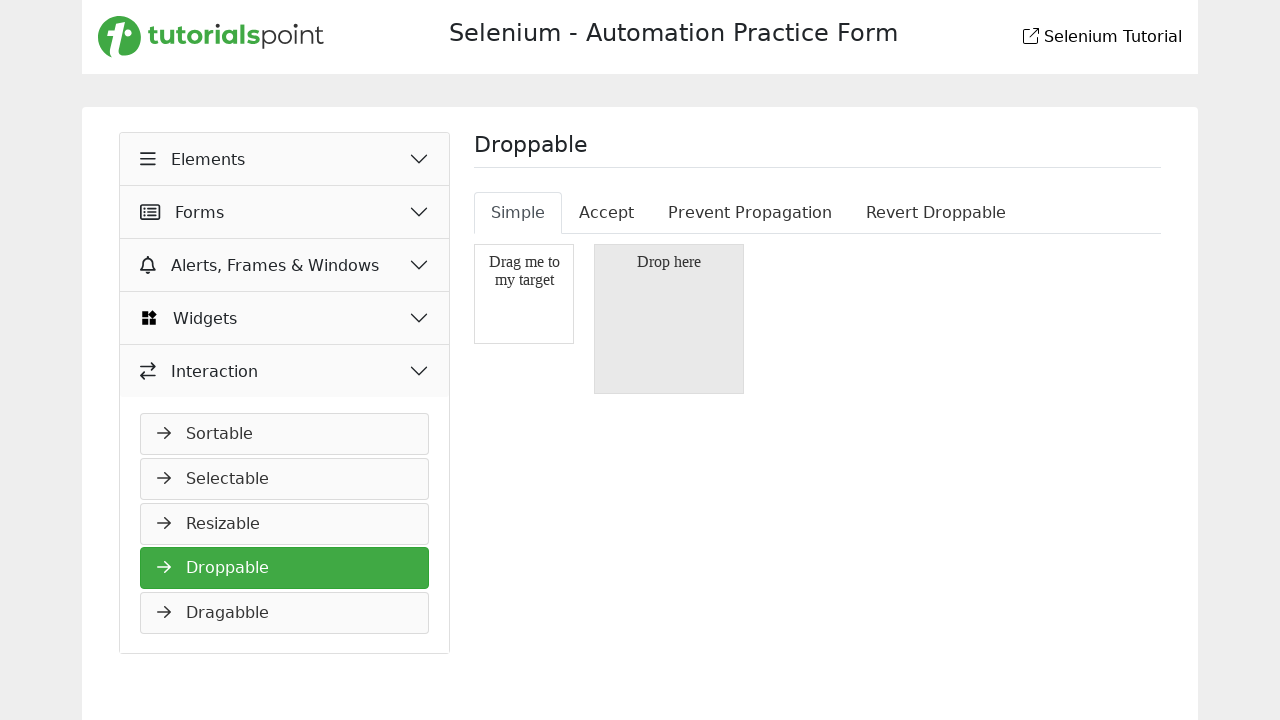

Located droppable destination element with id 'droppable'
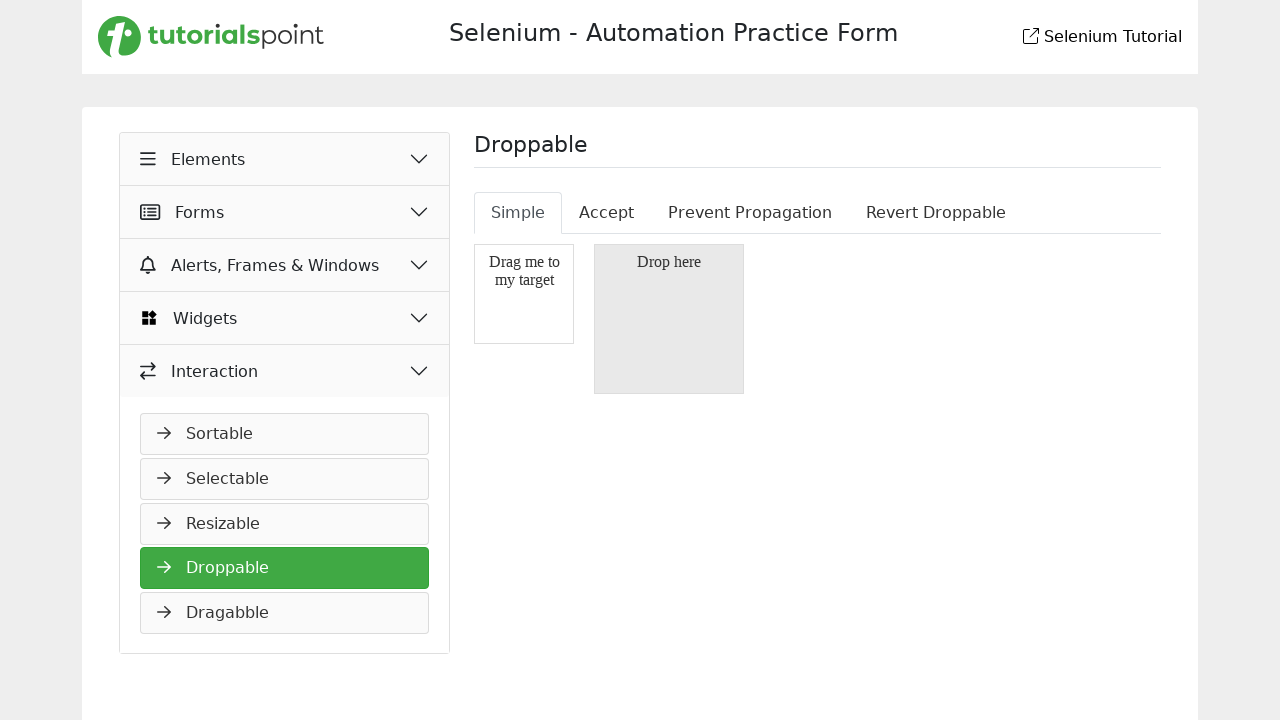

Dragged element from source to destination at (669, 319)
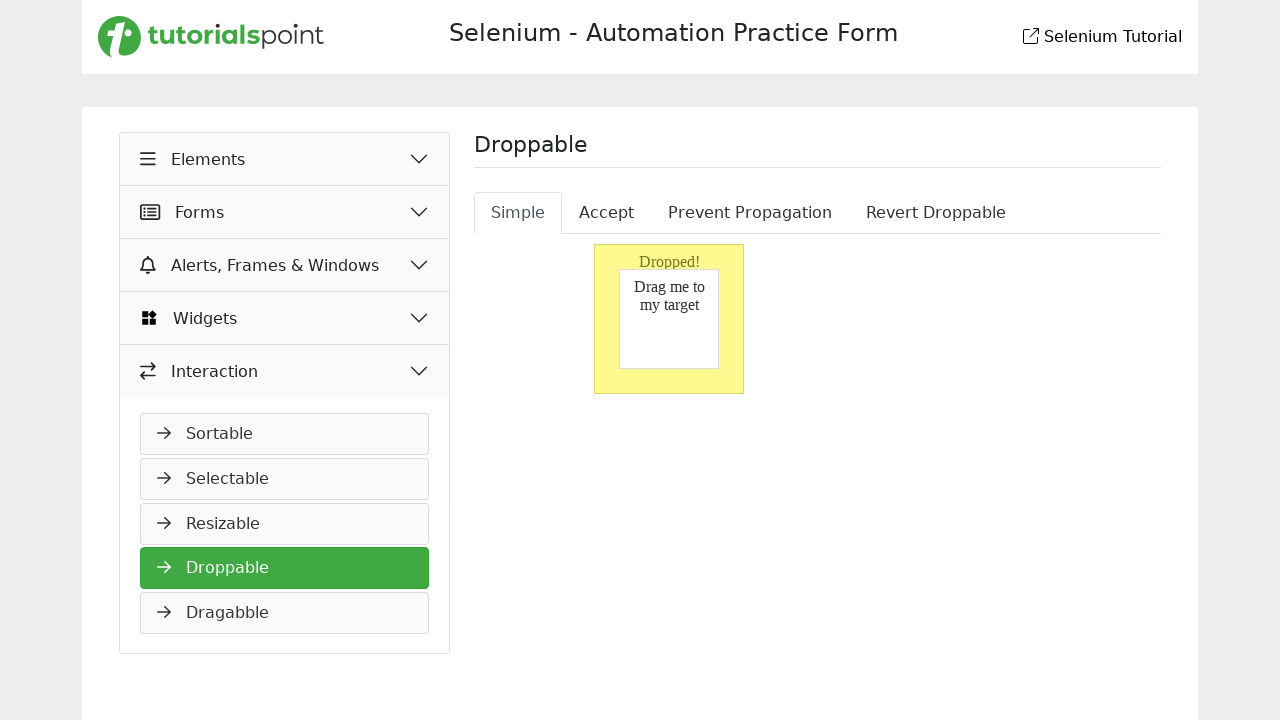

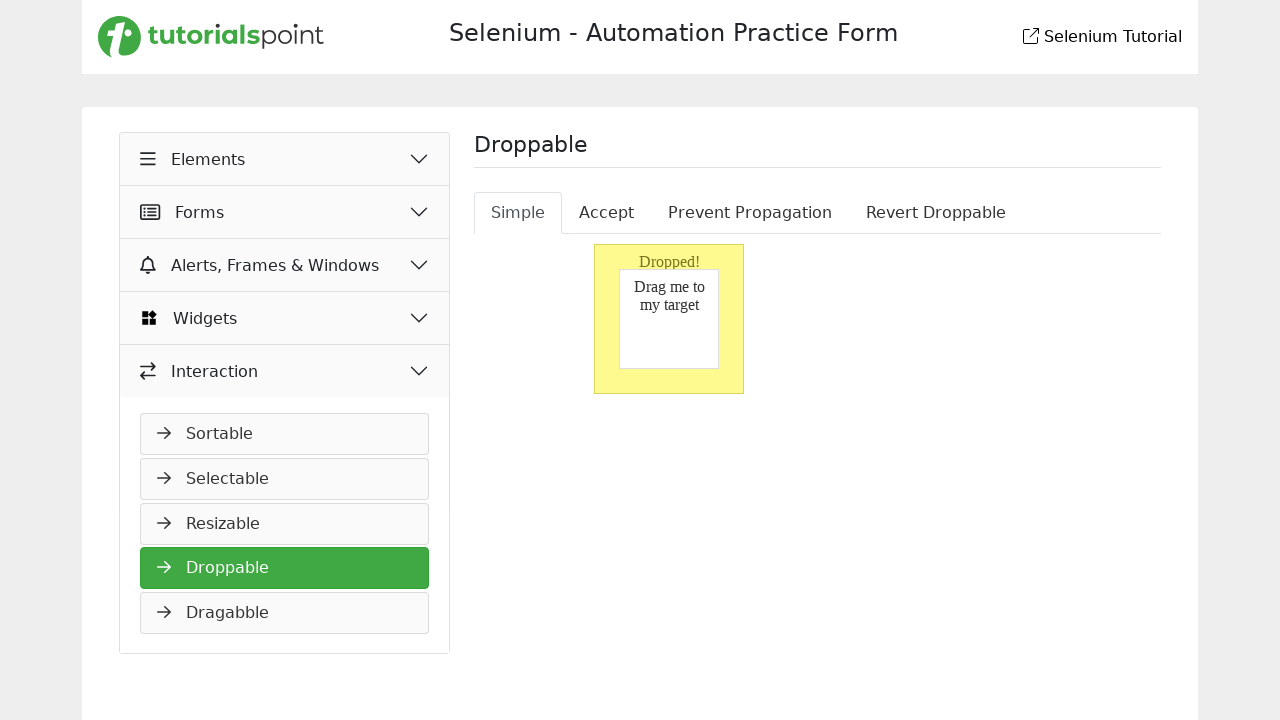